Navigates to Oracle website and measures various page performance metrics using JavaScript execution

Starting URL: https://www.oracle.com/index.html

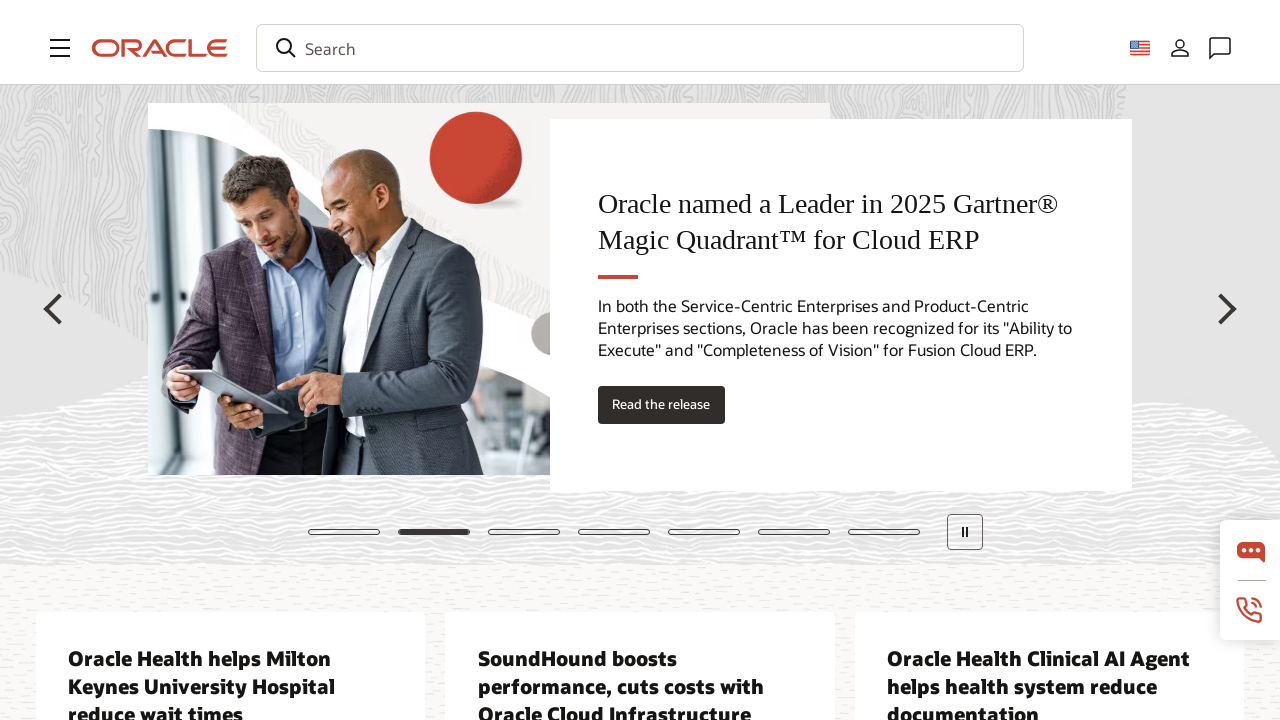

Retrieved DOM Interactive timing from OraclePerformance.measure()
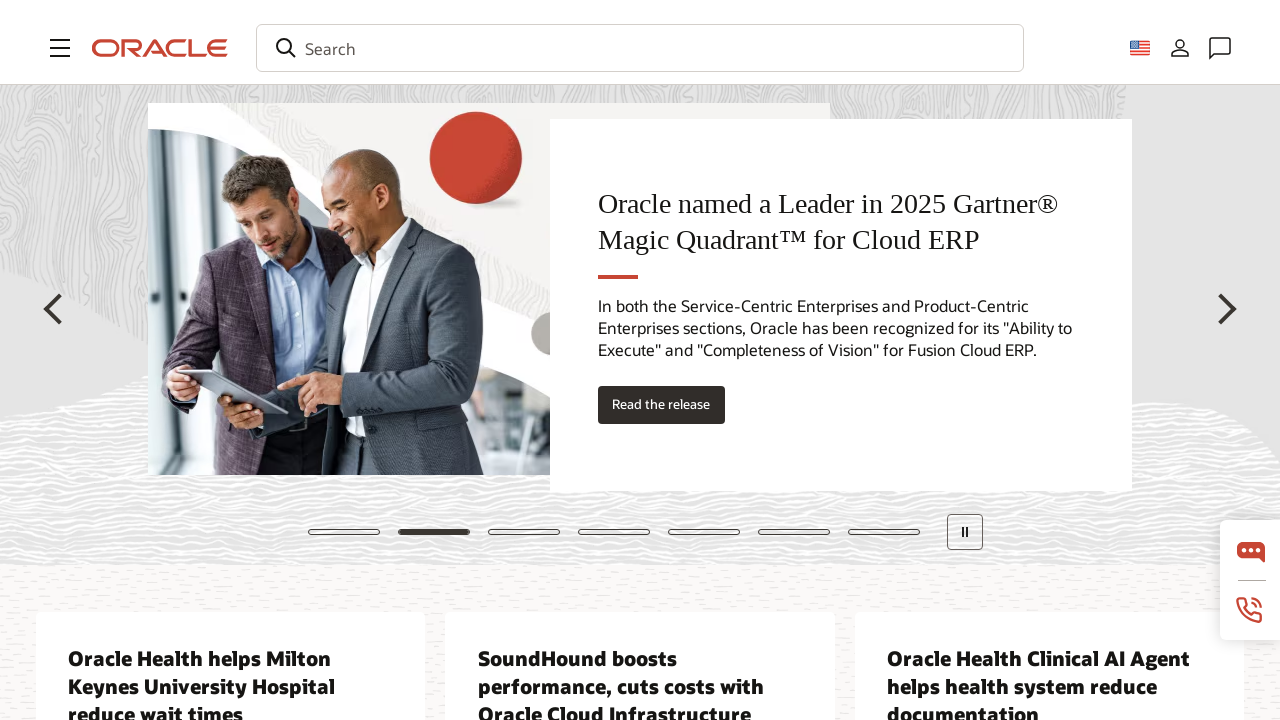

Retrieved DOM Complete timing from OraclePerformance.measure()
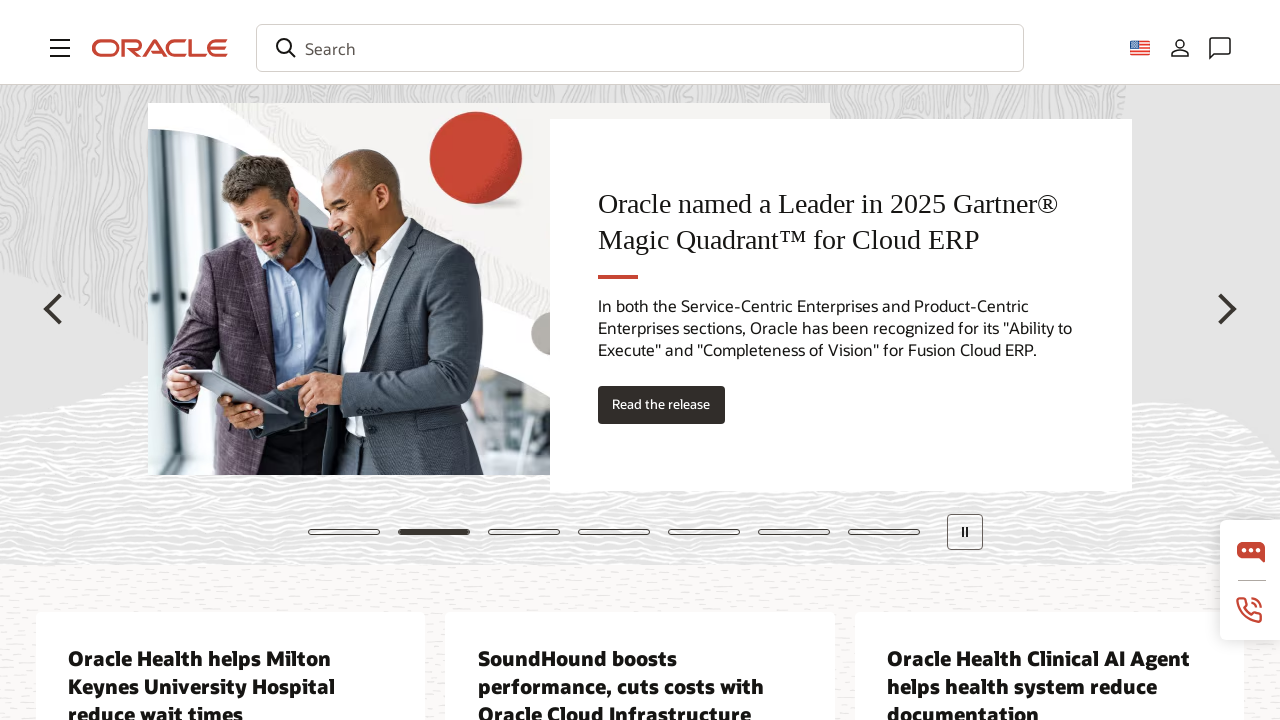

Retrieved DOM Content Loaded timing from OraclePerformance.measure()
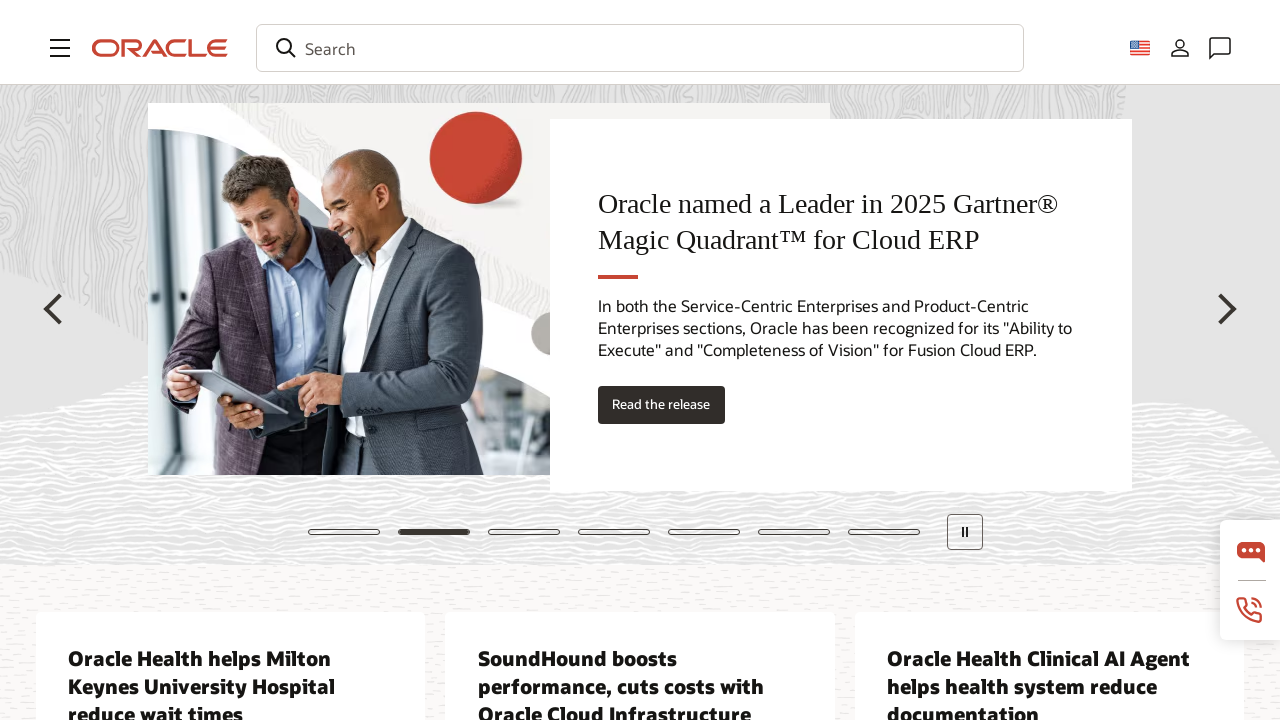

Retrieved full page metrics from OraclePerformance.measure()
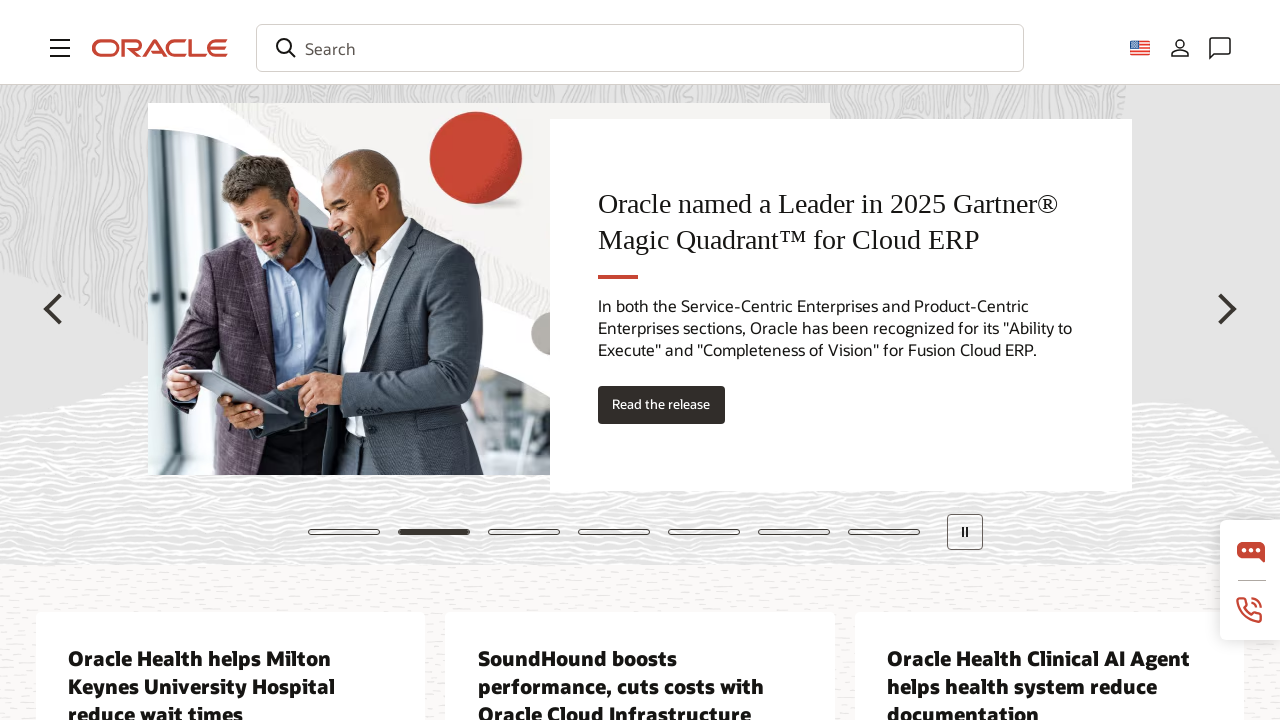

Retrieved component metrics from OraclePerformance.measure()
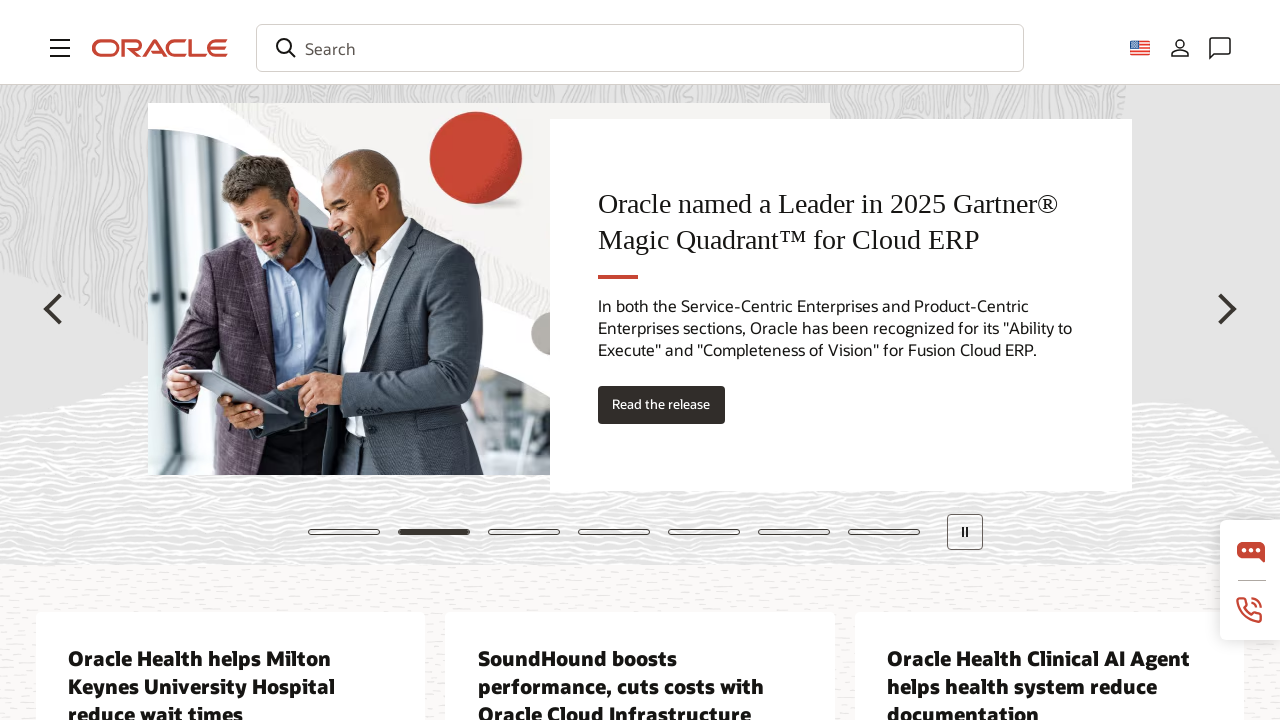

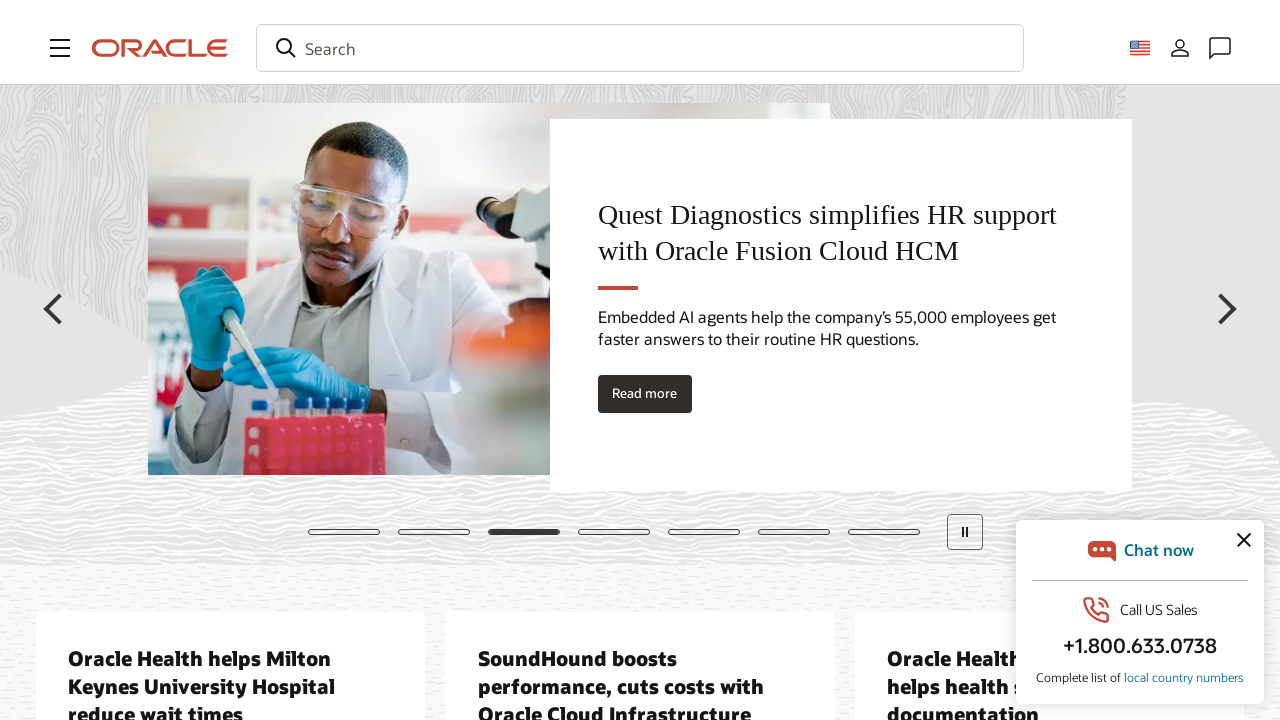